Tests navigation to the A/B Testing page by clicking on the A/B Testing link from the homepage and verifying the page loads

Starting URL: https://the-internet.herokuapp.com/

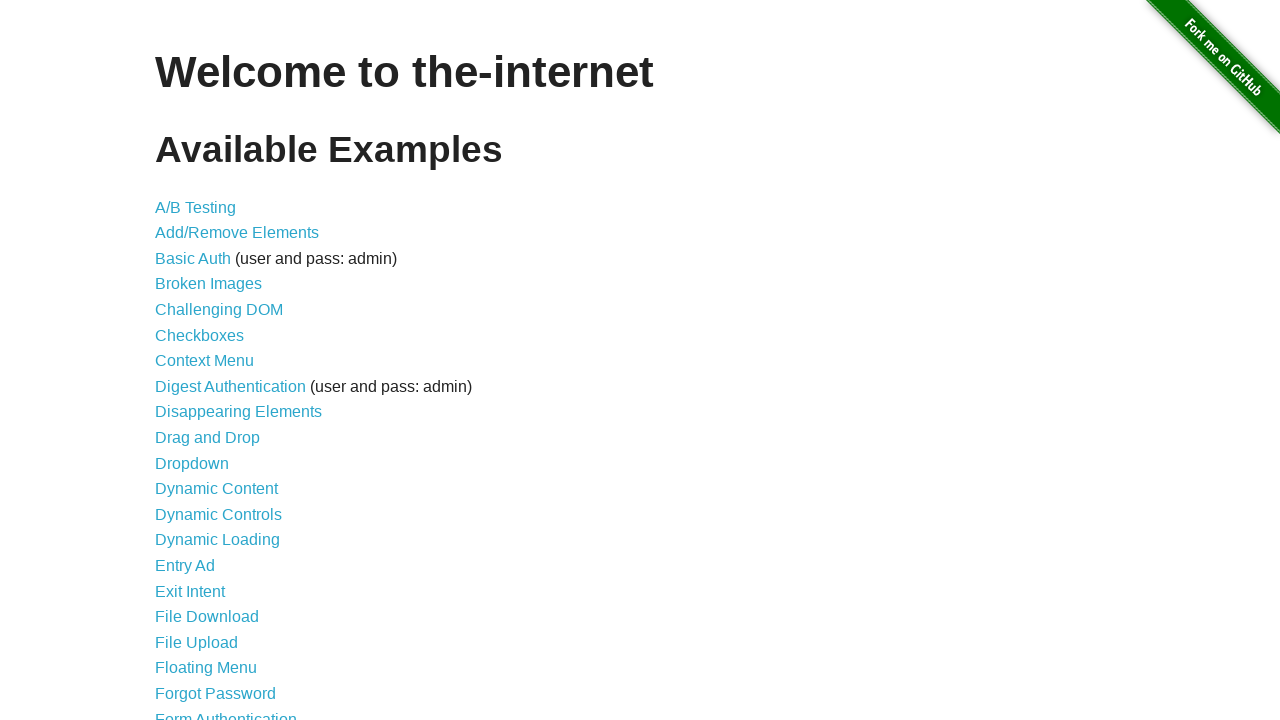

Clicked on the A/B Testing link from homepage at (196, 207) on text=A/B Testing
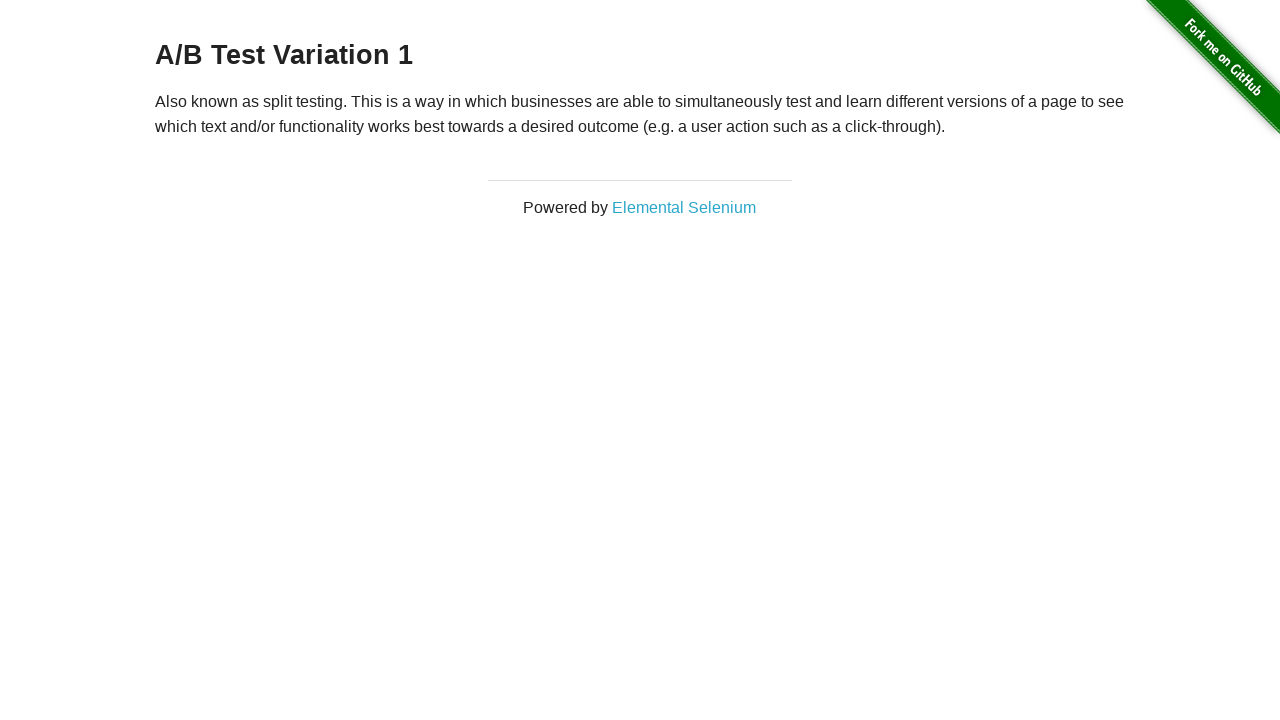

A/B Testing page loaded successfully
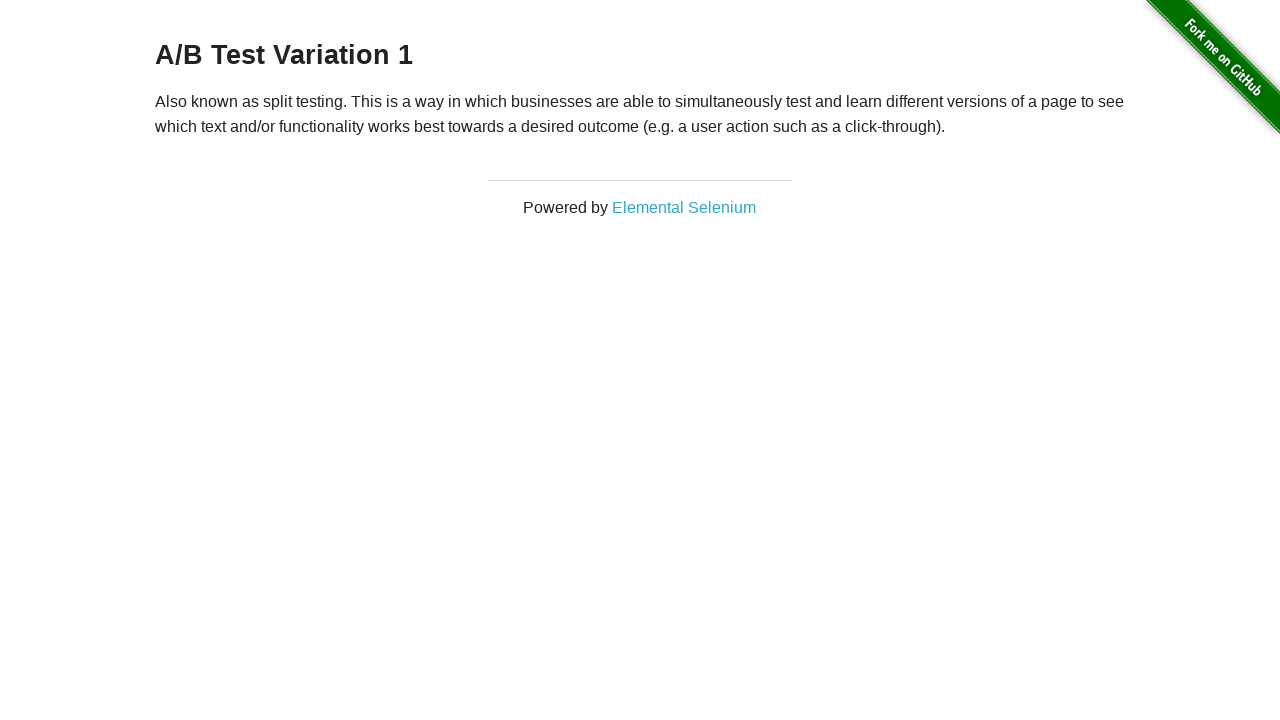

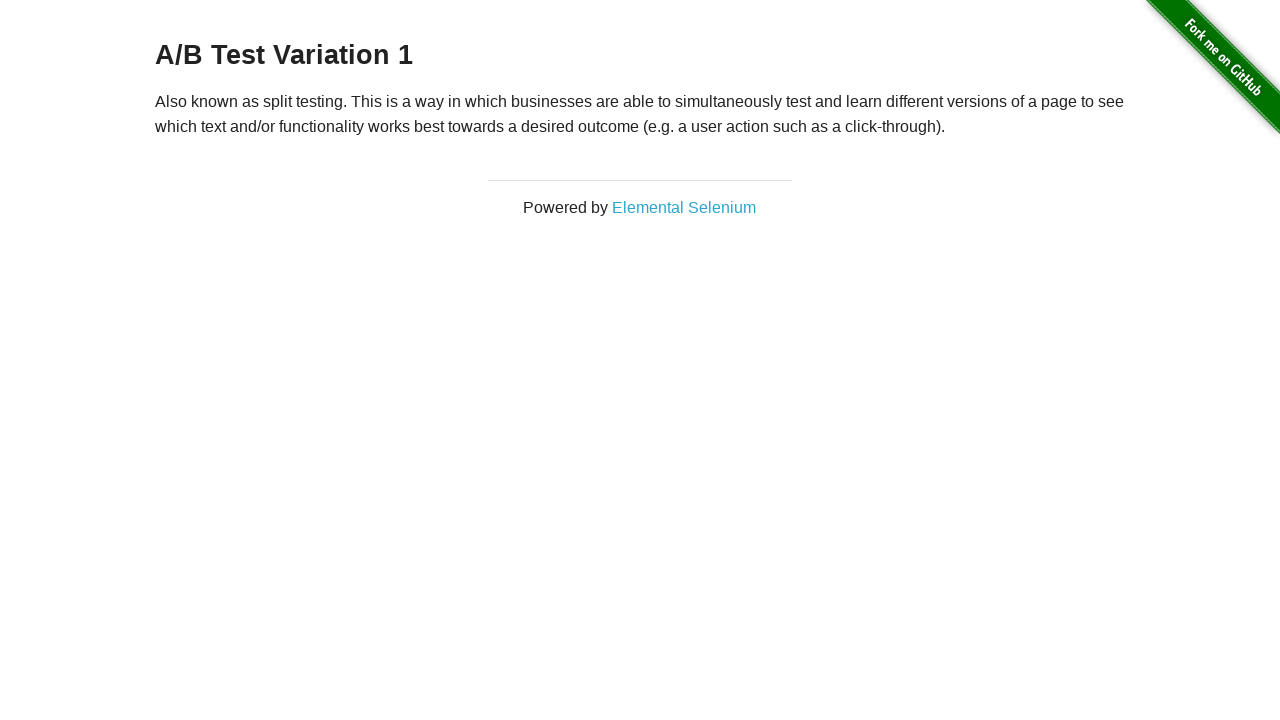